Tests table sorting, pagination, and search functionality on a produce marketplace by sorting columns, navigating through pages to find specific items, and filtering results

Starting URL: https://rahulshettyacademy.com/seleniumPractise/#/offers

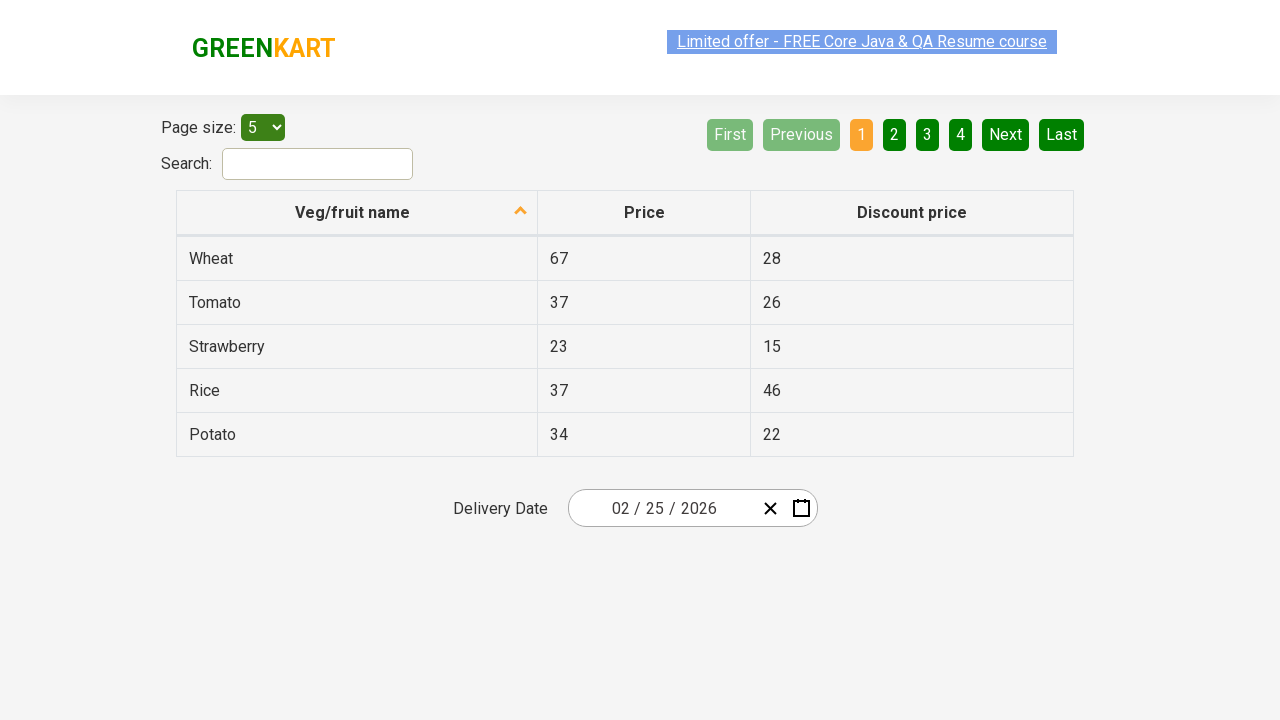

Clicked on Veg/fruit name column header to sort ascending at (357, 213) on th[aria-label='Veg/fruit name: activate to sort column ascending']
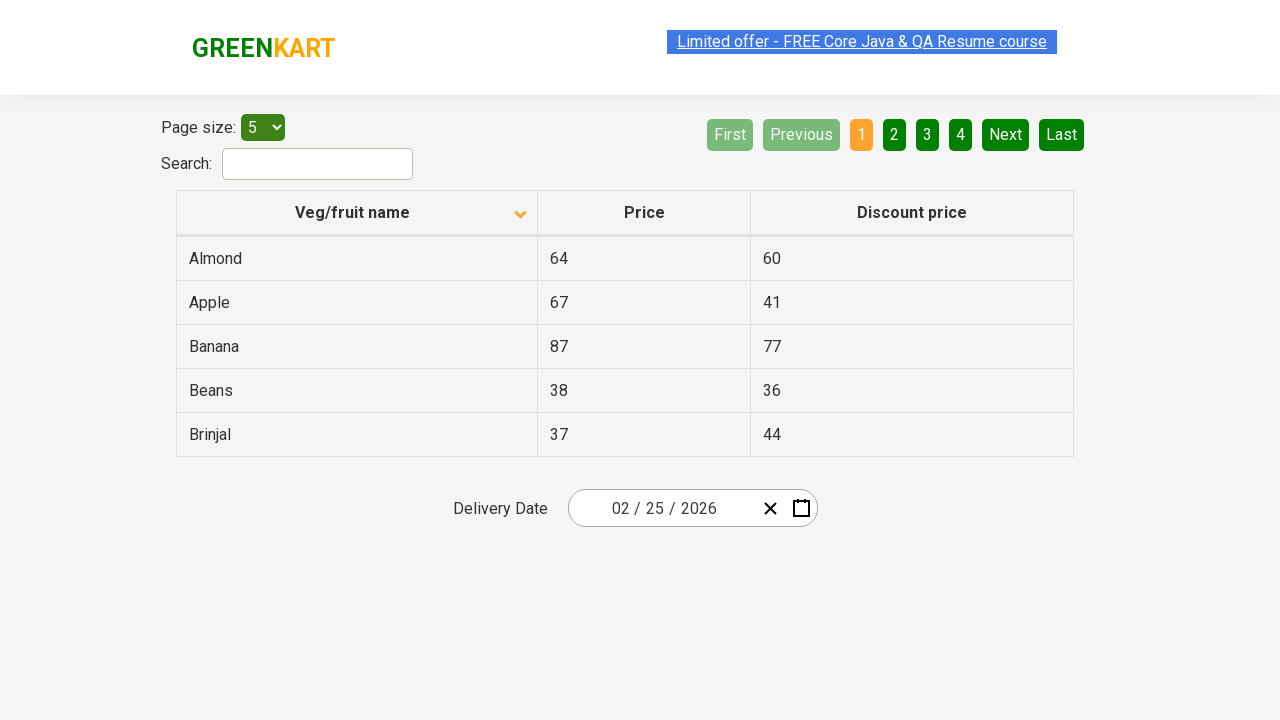

Table sorted and first column data loaded
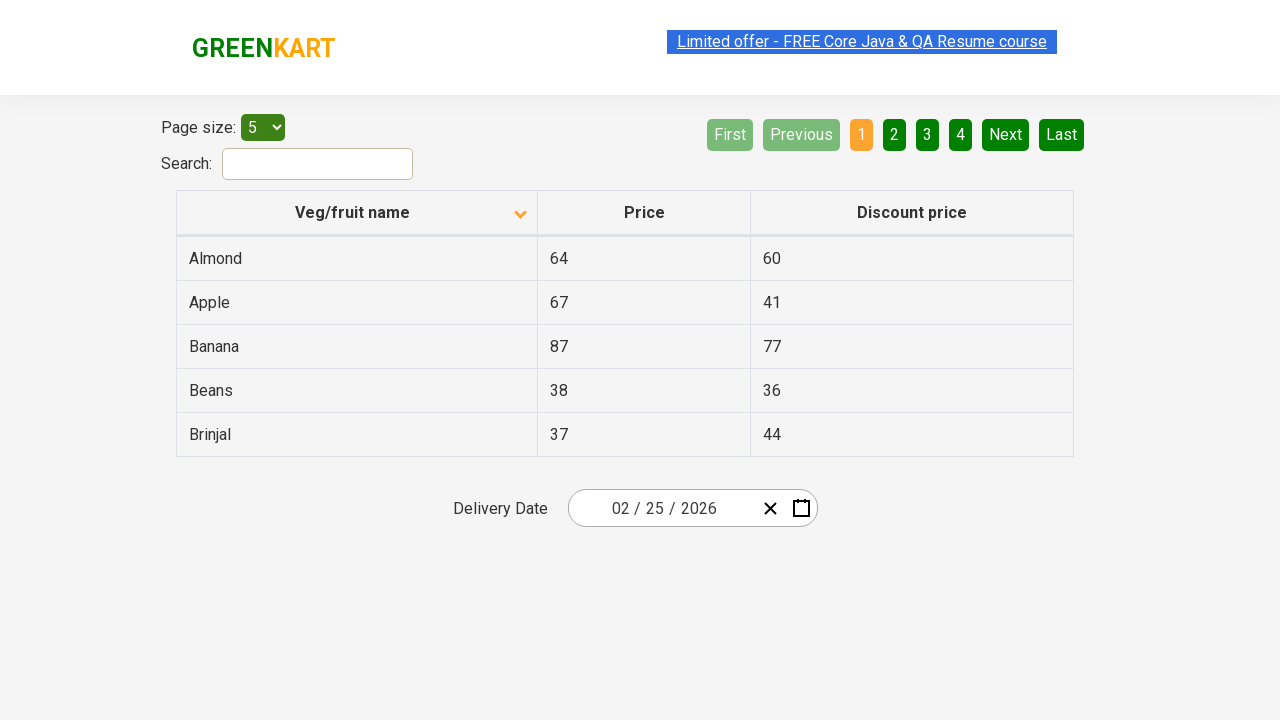

Retrieved all rows from first column to verify sorting
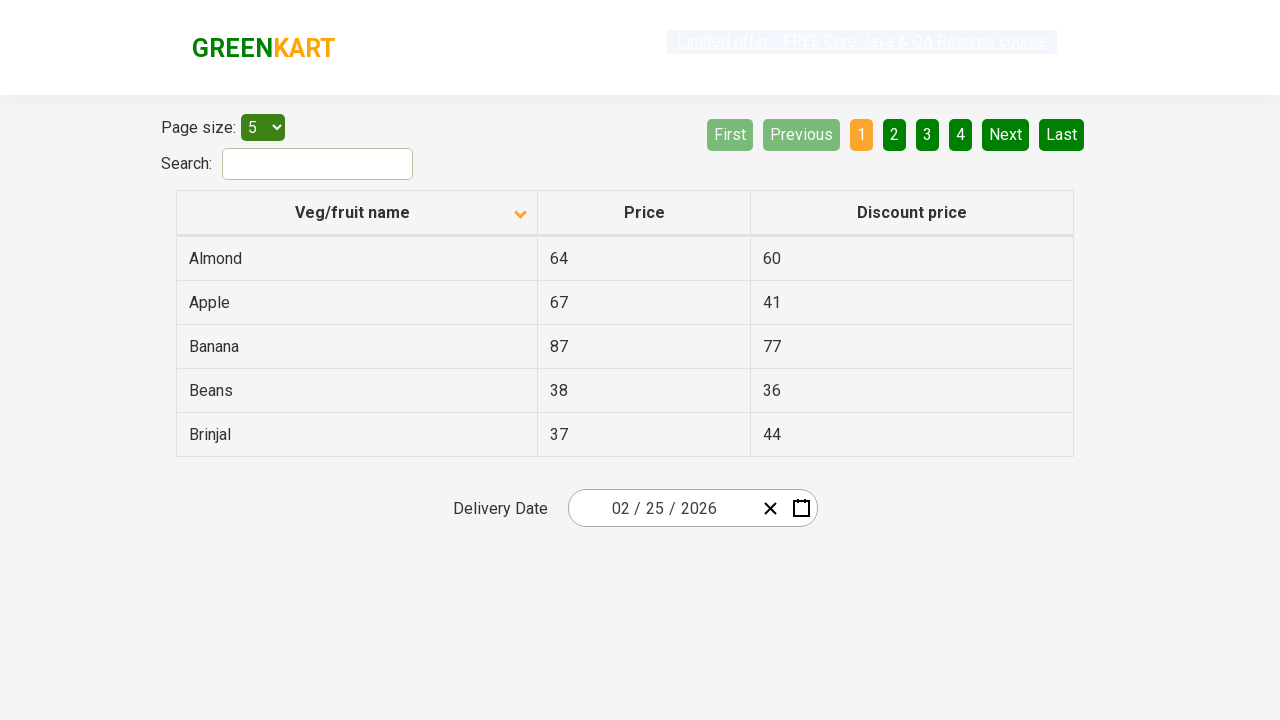

Retrieved all row elements from current page
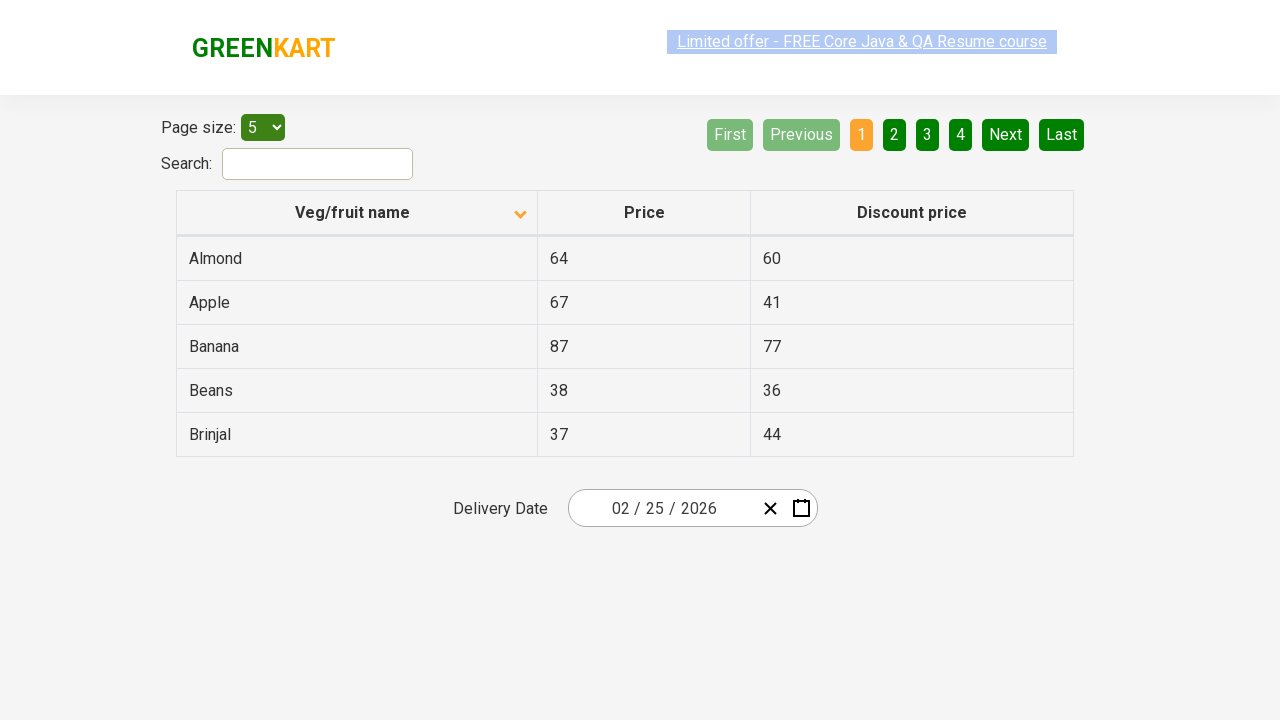

Guava not found on current page, clicking Next button to navigate to next page at (1006, 134) on [aria-label='Next']
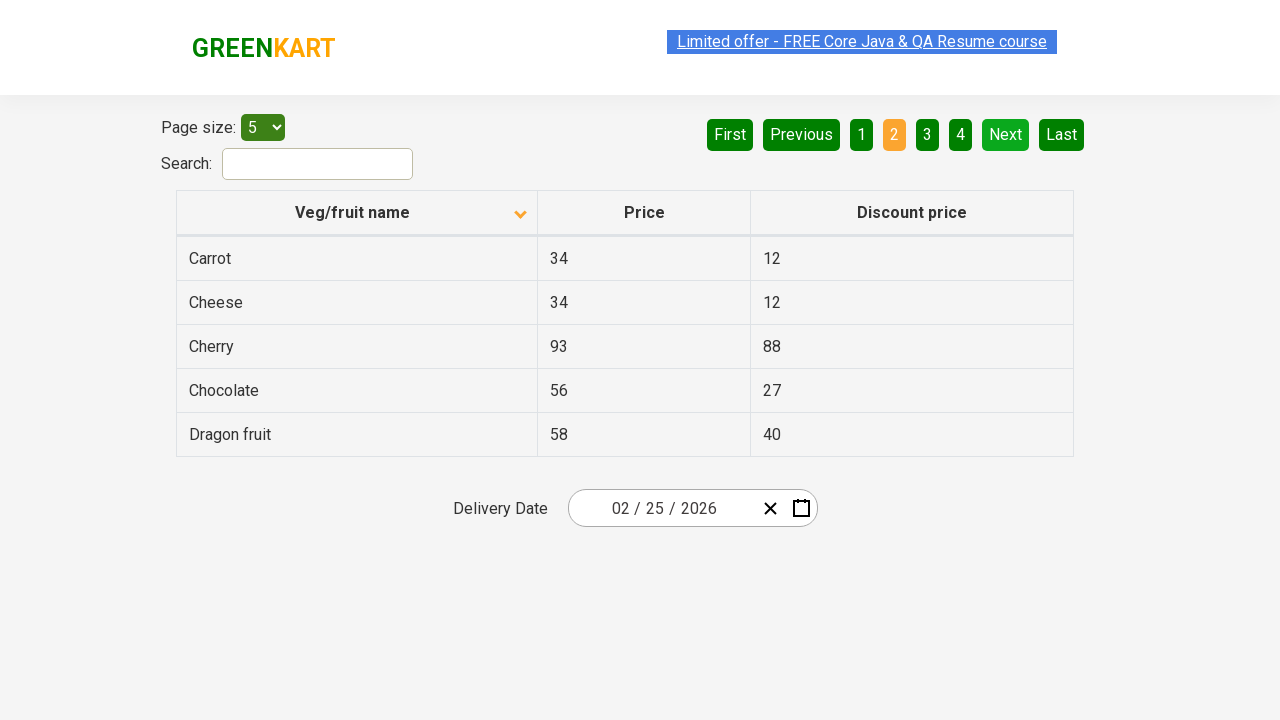

Waited 500ms for next page to load
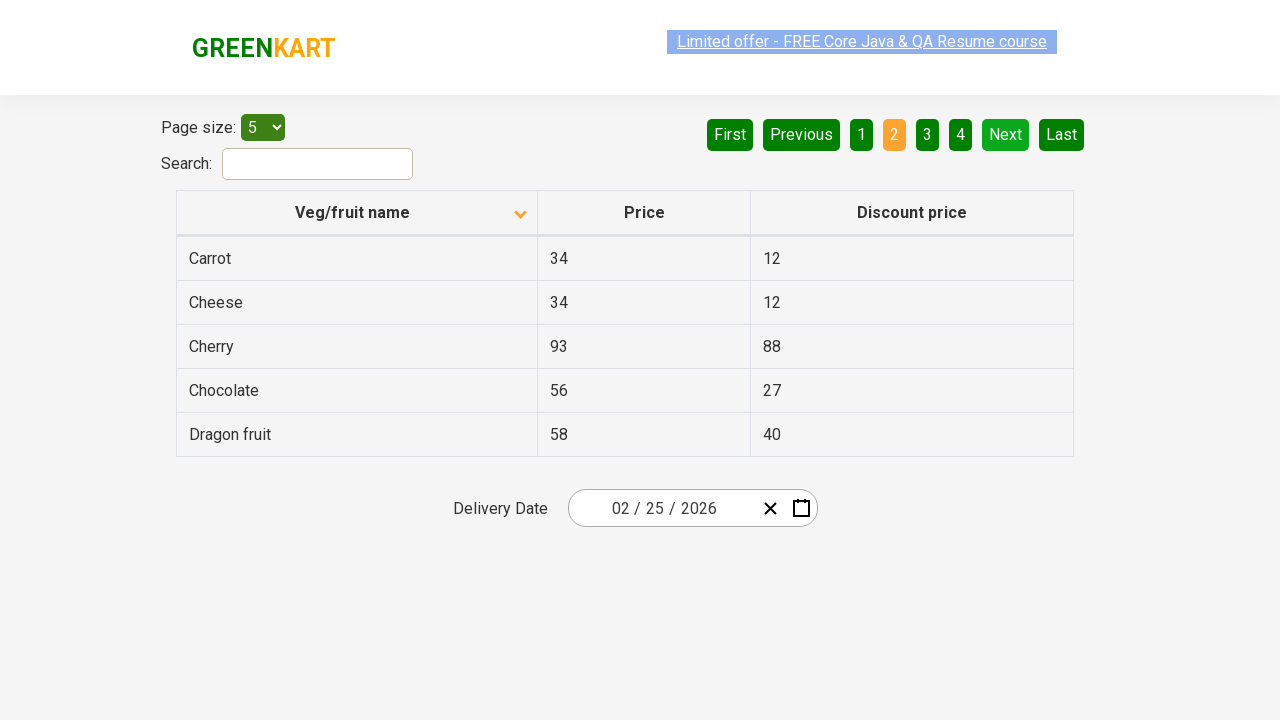

Retrieved all row elements from current page
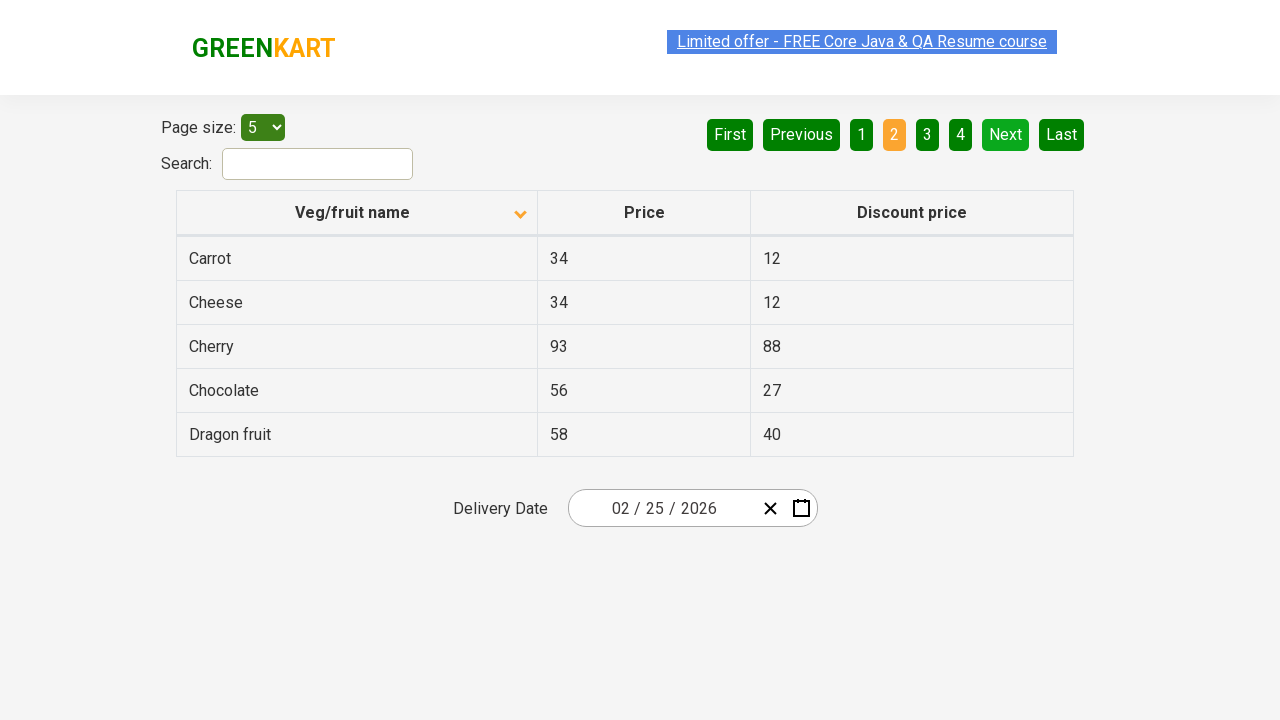

Guava not found on current page, clicking Next button to navigate to next page at (1006, 134) on [aria-label='Next']
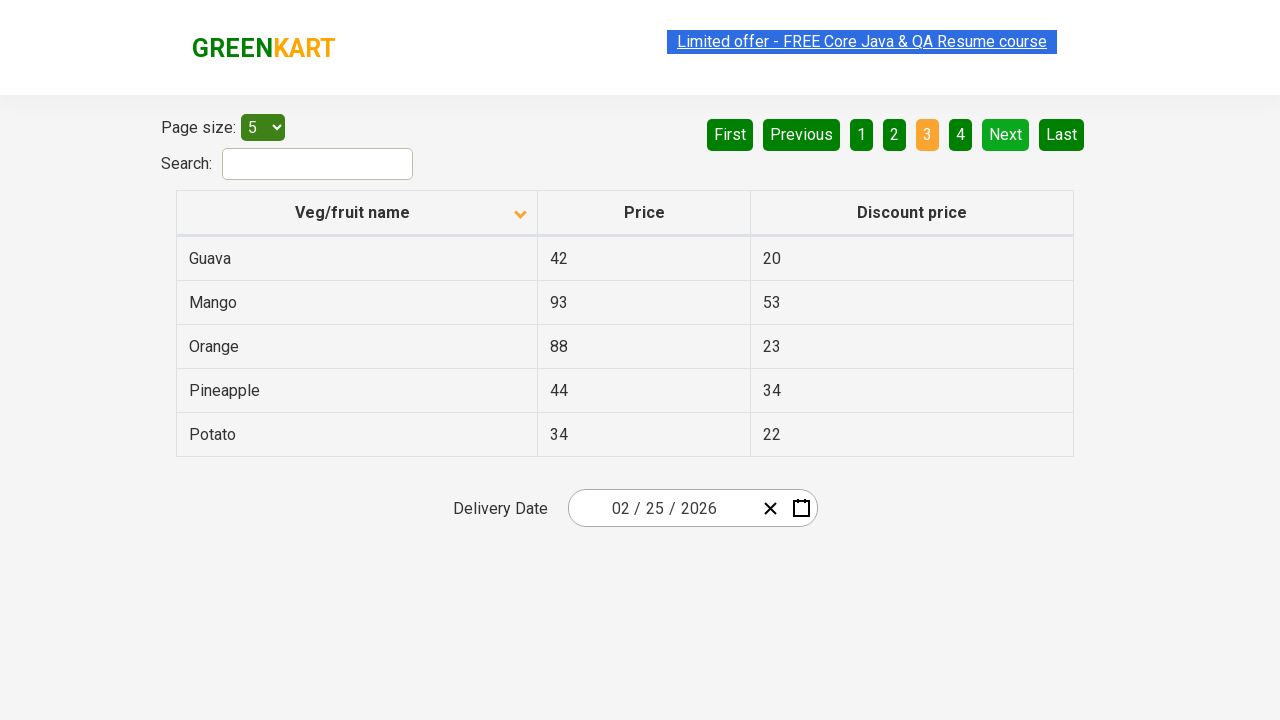

Waited 500ms for next page to load
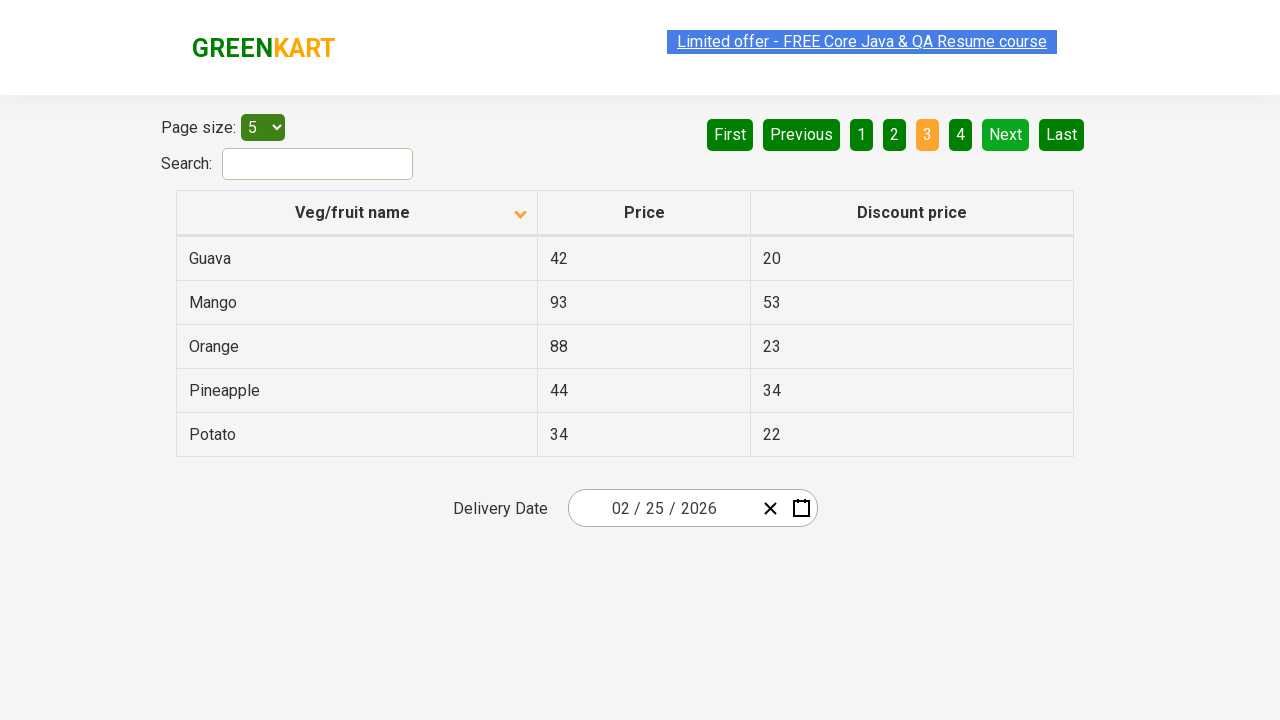

Retrieved all row elements from current page
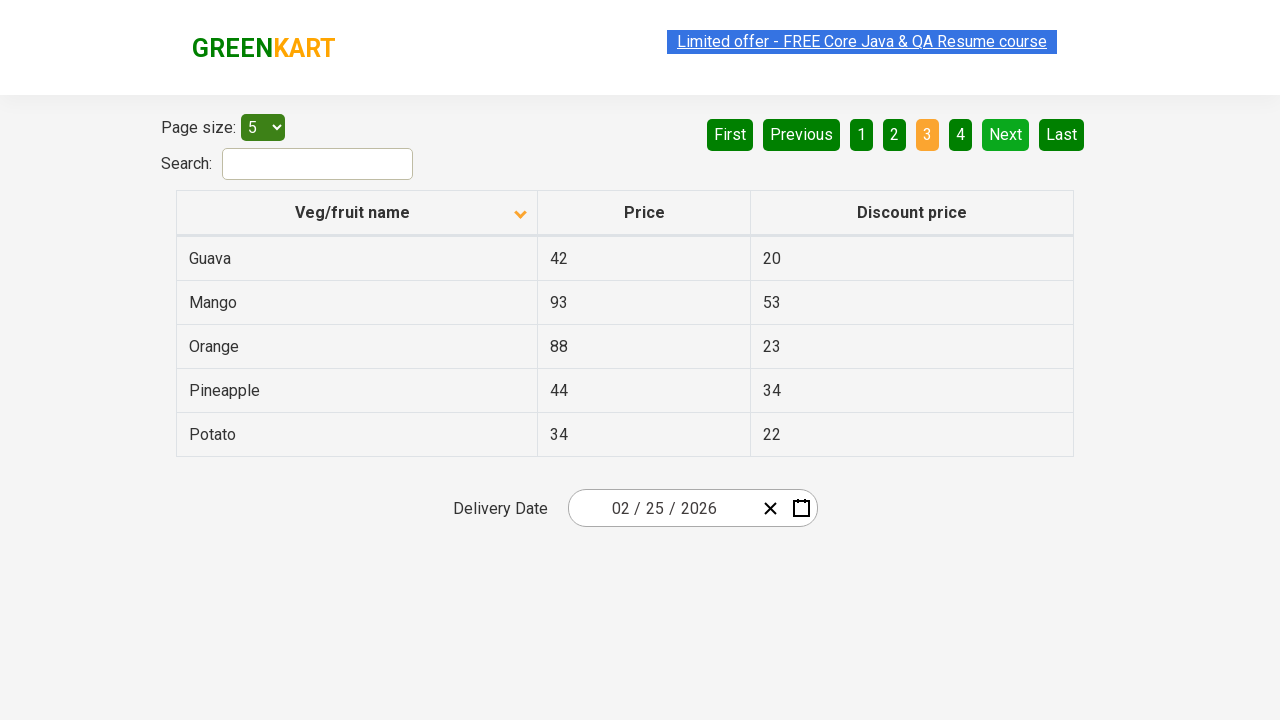

Found Guava and retrieved its price: 42
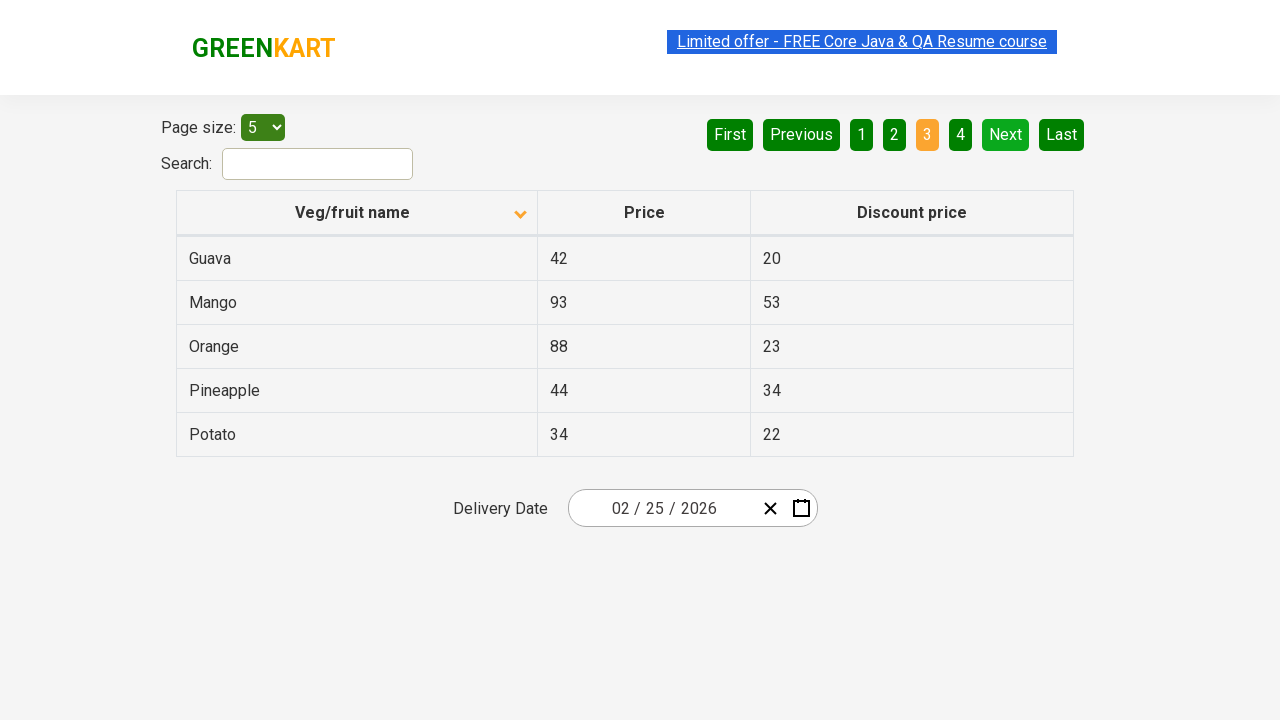

Retrieved Guava's discounted price: 20
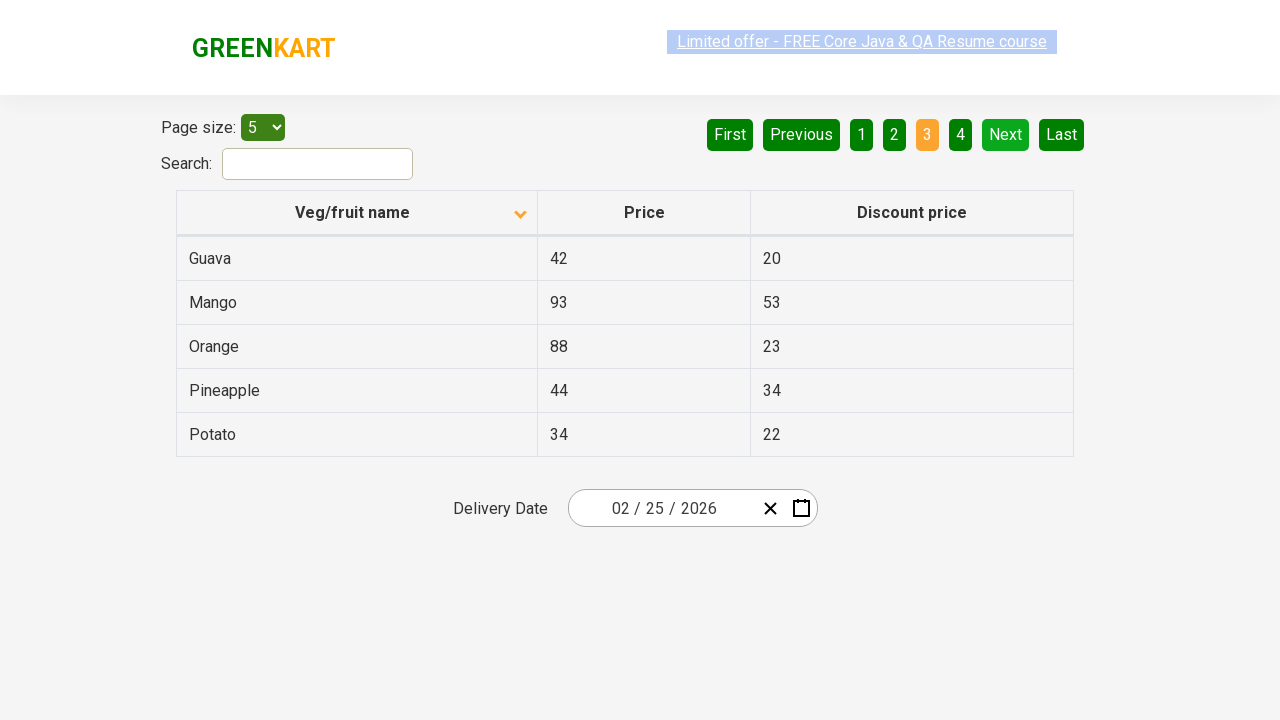

Filled search field with 'Rice' on #search-field
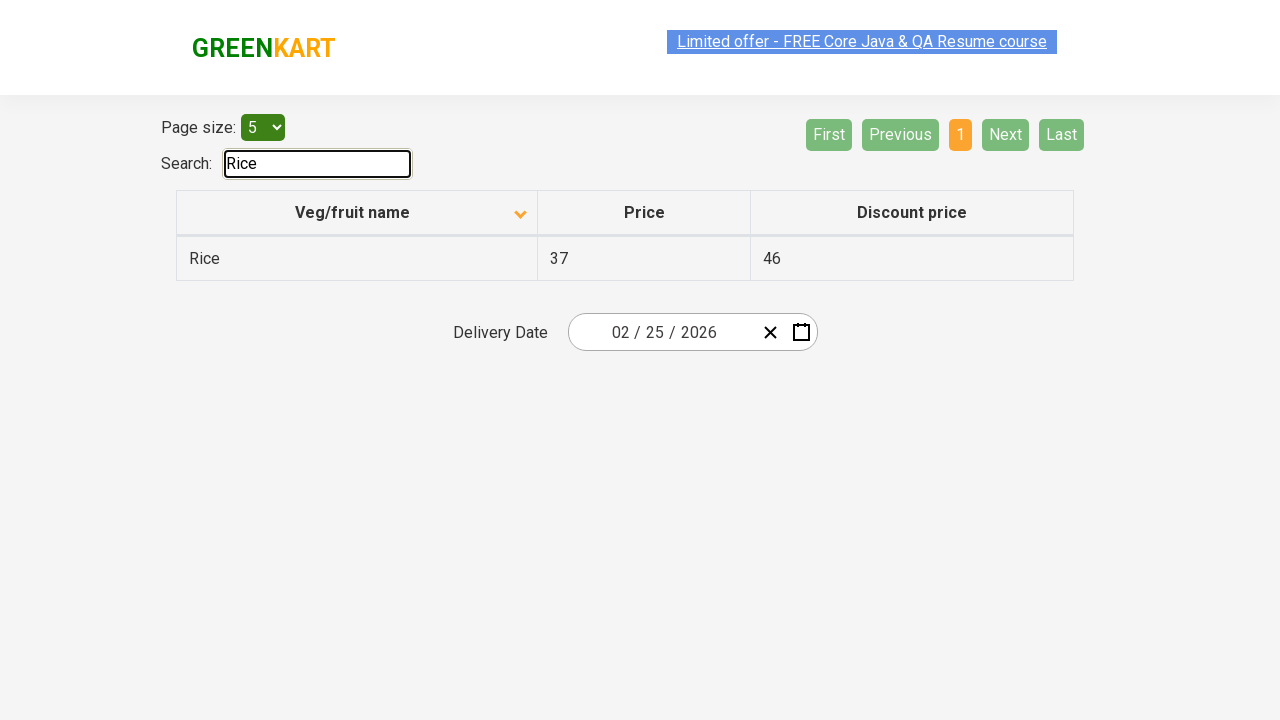

Waited 500ms for search filter to apply
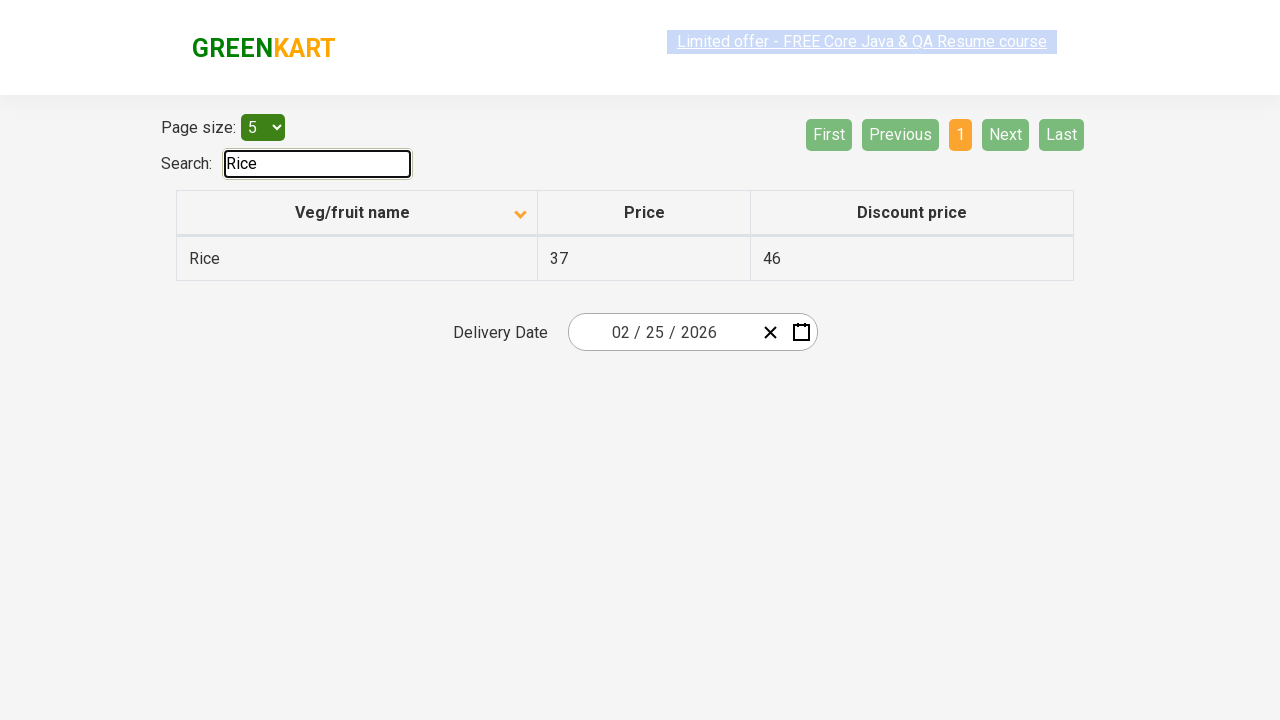

Retrieved filtered rows after searching for 'Rice'
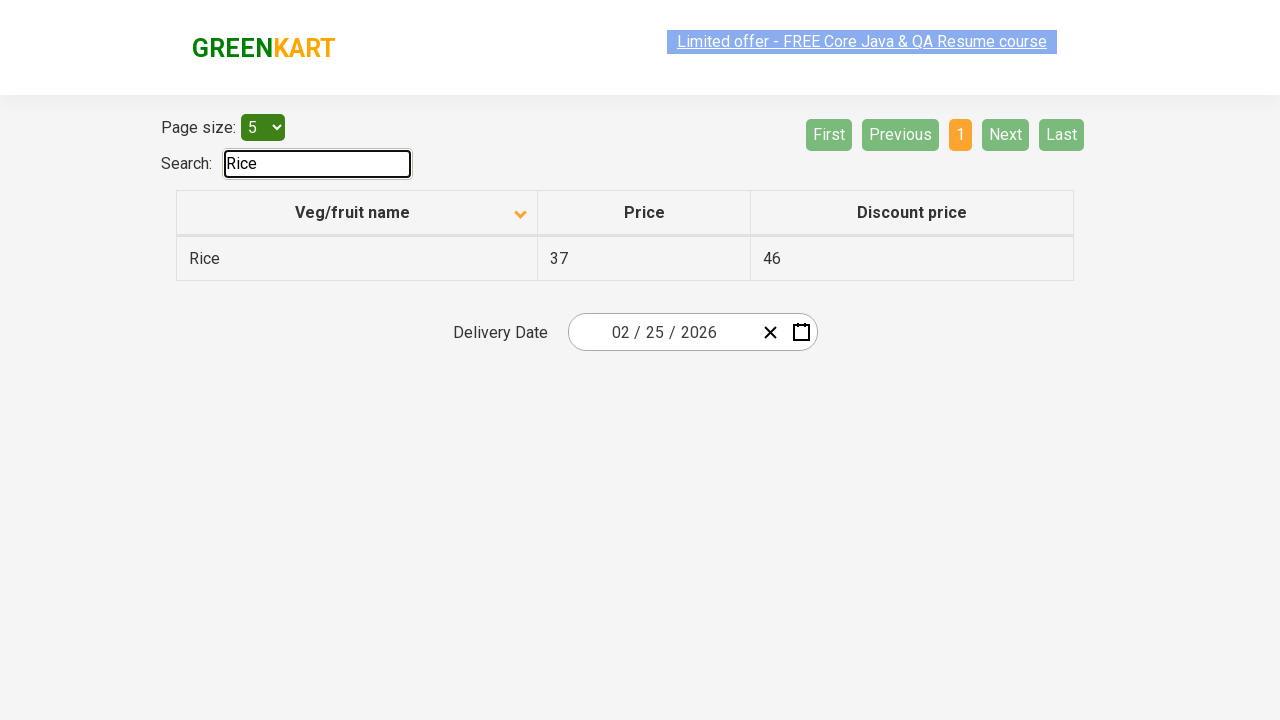

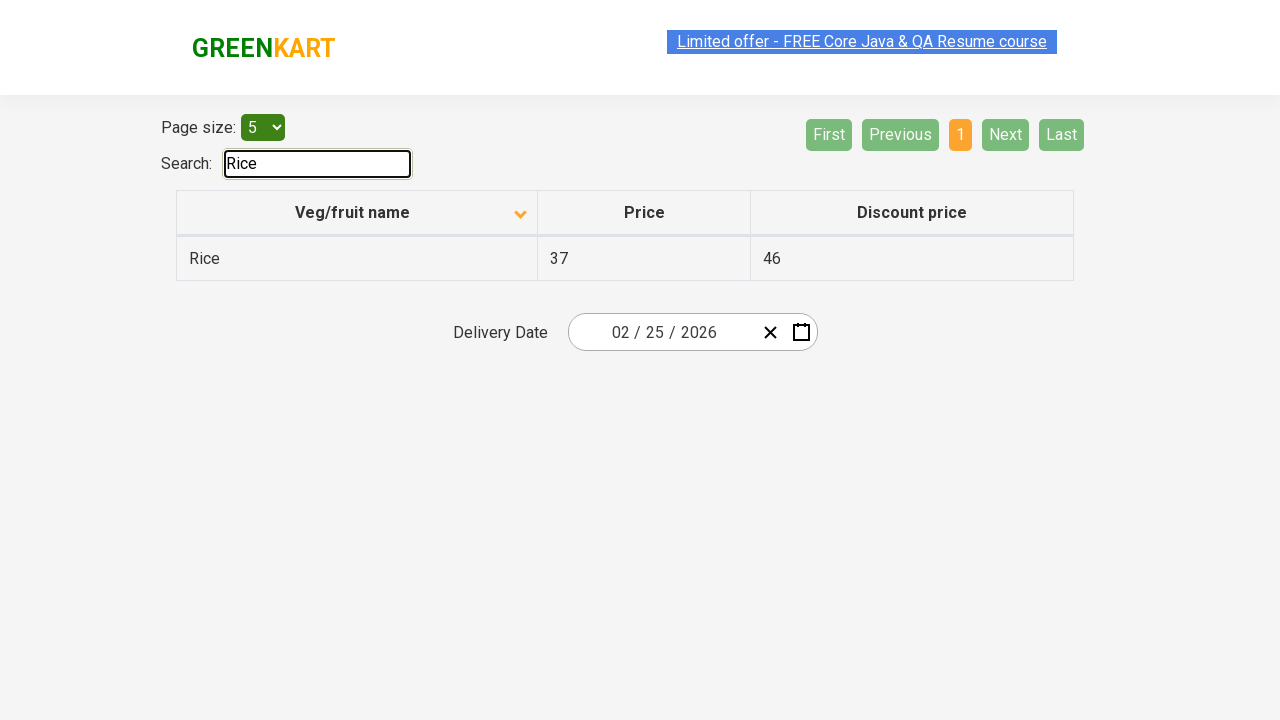